Tests that edits are saved when the input loses focus (blur event)

Starting URL: https://demo.playwright.dev/todomvc

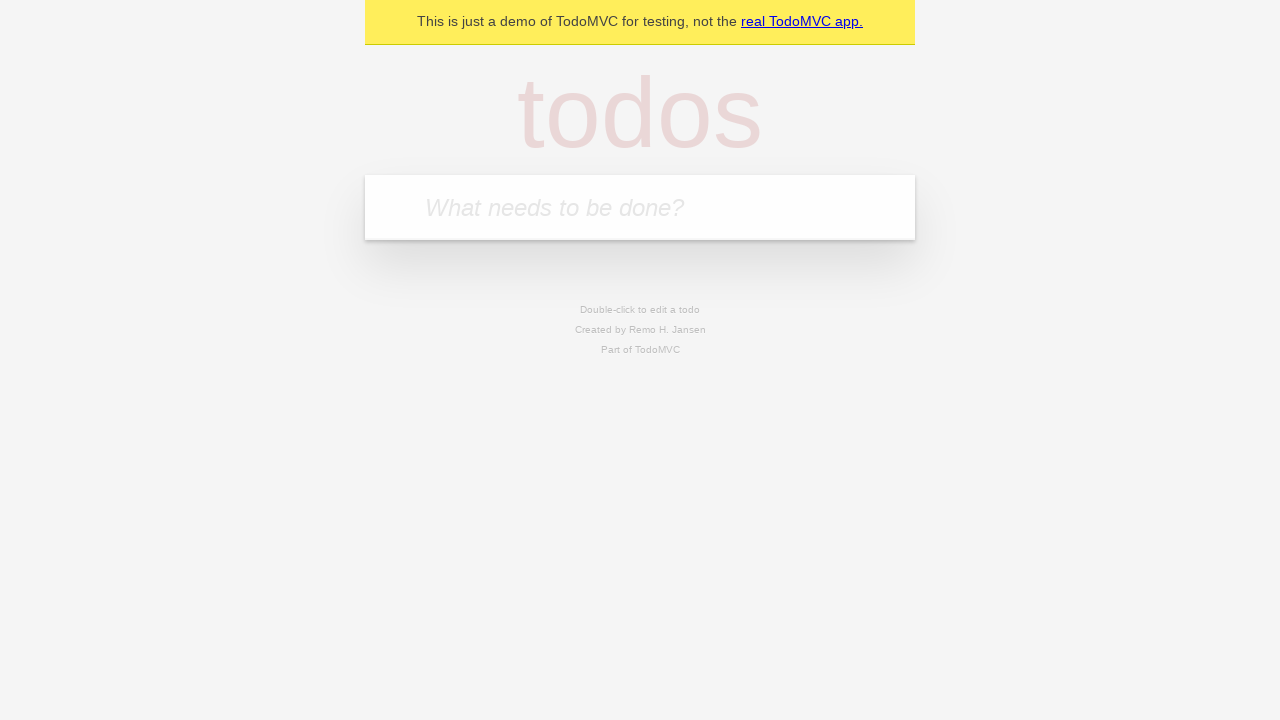

Filled input field with 'buy some cheese' on internal:attr=[placeholder="What needs to be done?"i]
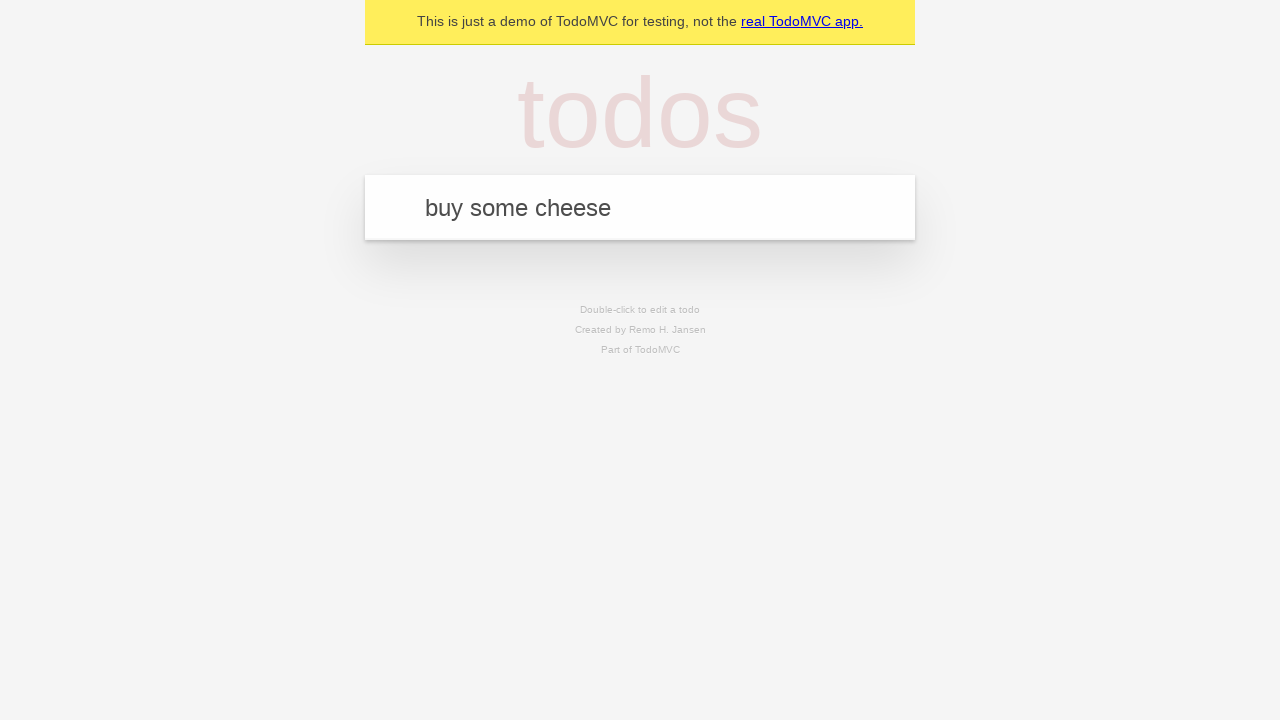

Pressed Enter to create first todo item on internal:attr=[placeholder="What needs to be done?"i]
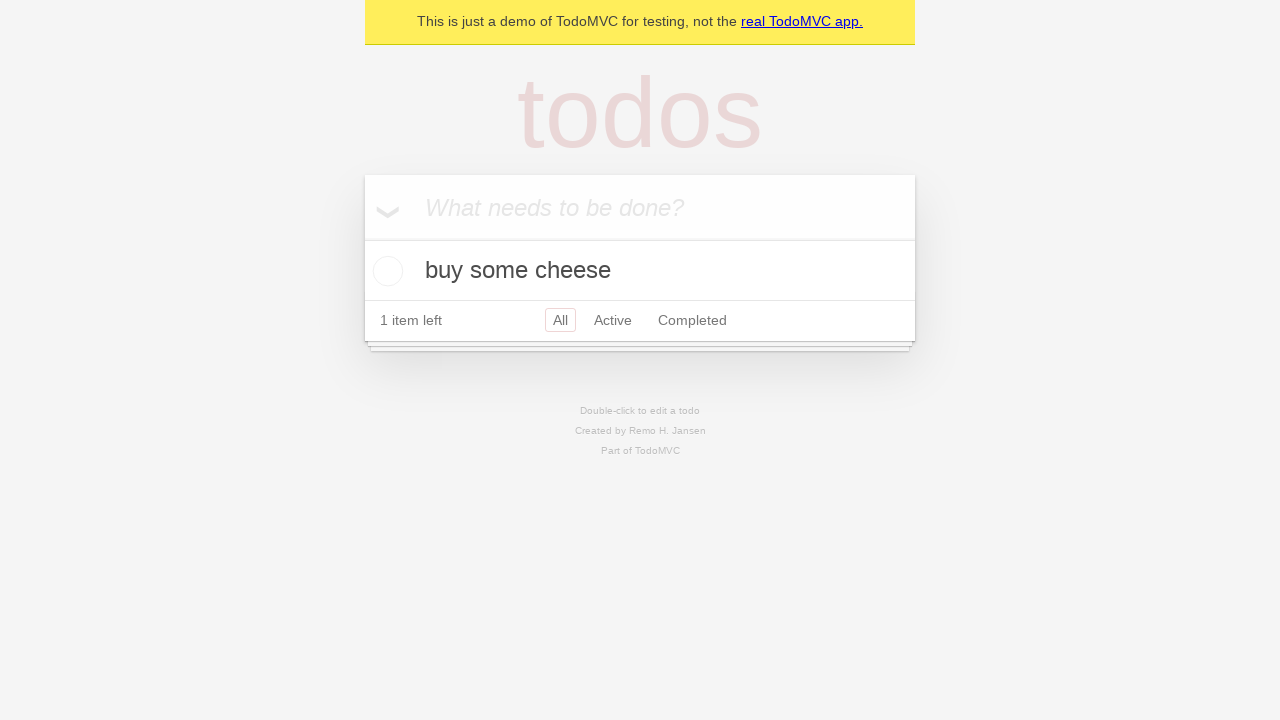

Filled input field with 'feed the cat' on internal:attr=[placeholder="What needs to be done?"i]
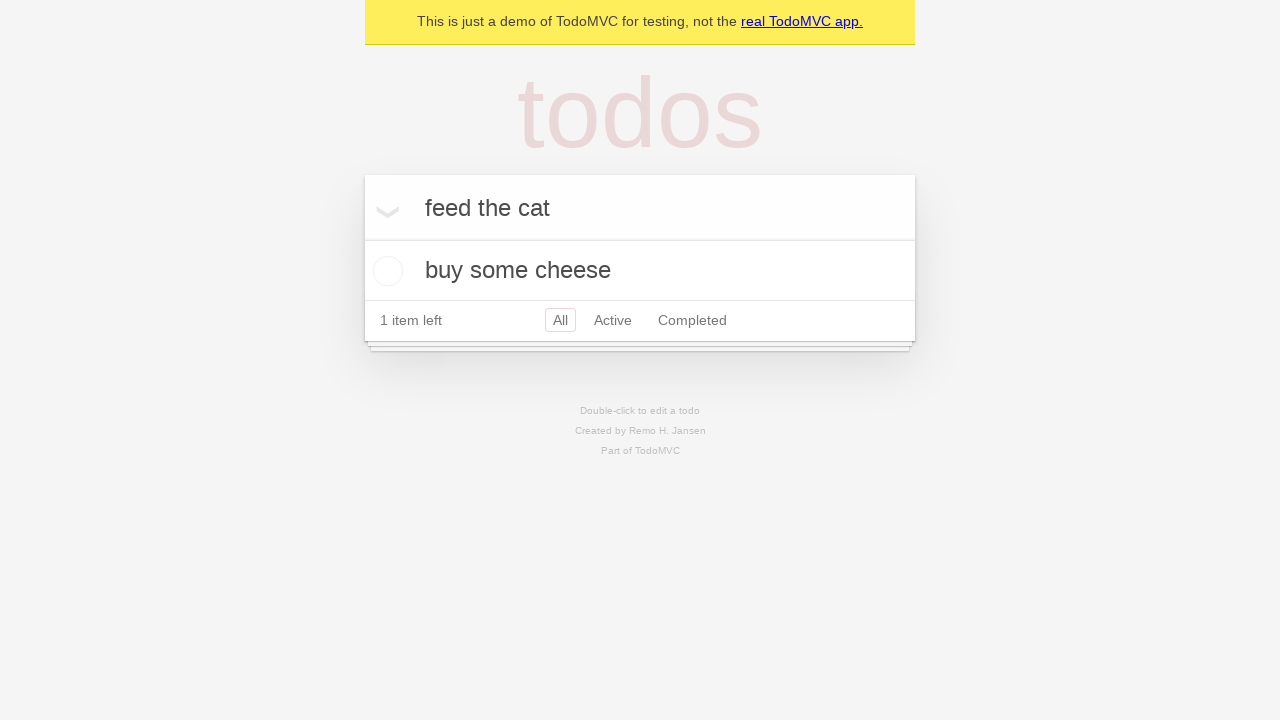

Pressed Enter to create second todo item on internal:attr=[placeholder="What needs to be done?"i]
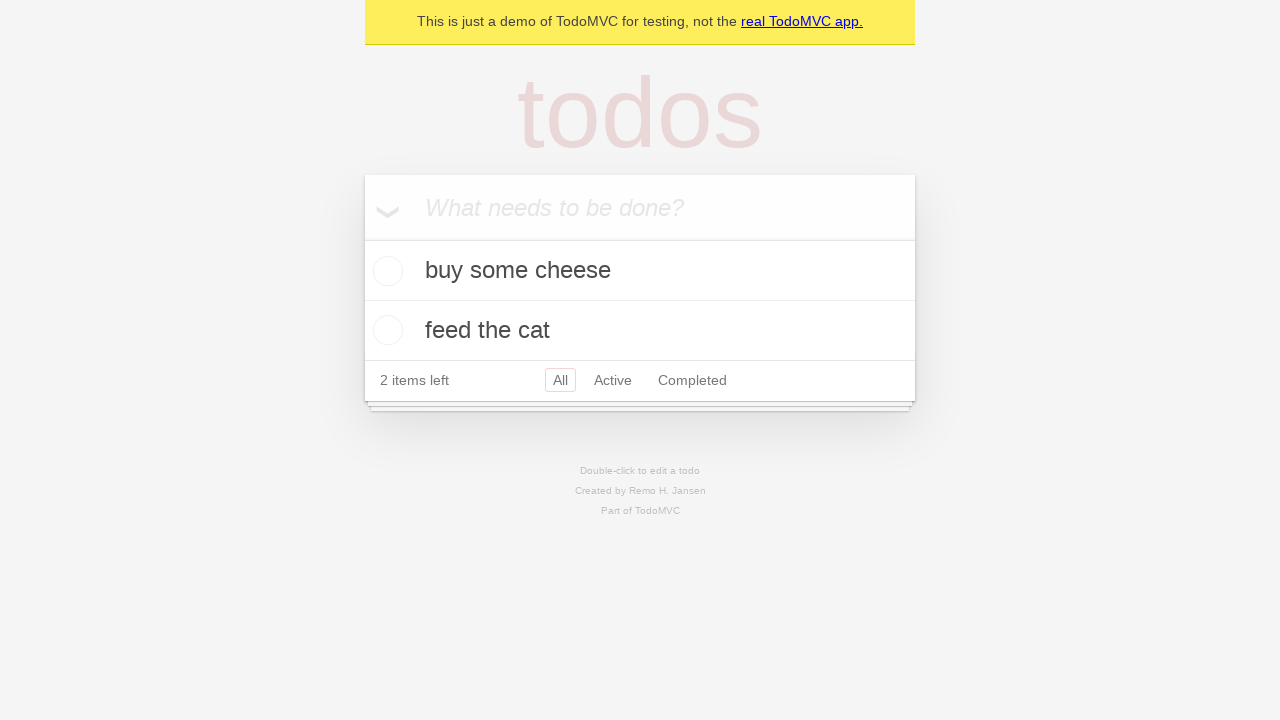

Filled input field with 'book a doctors appointment' on internal:attr=[placeholder="What needs to be done?"i]
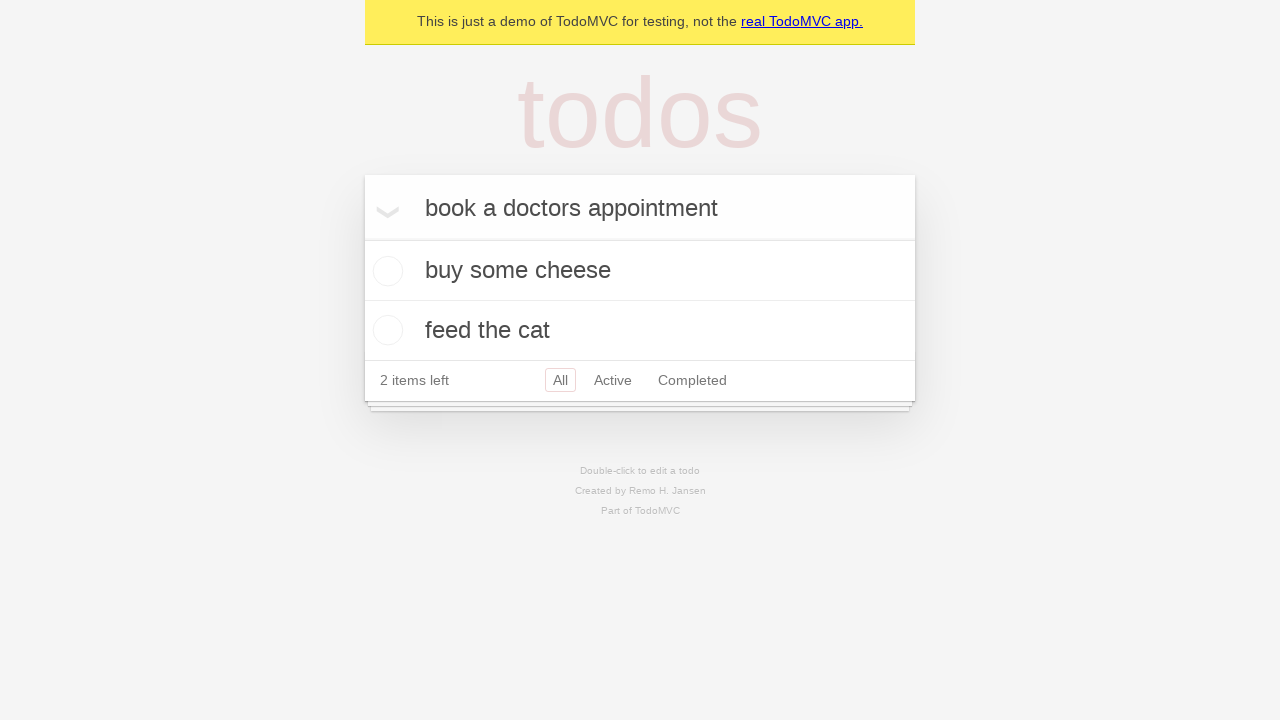

Pressed Enter to create third todo item on internal:attr=[placeholder="What needs to be done?"i]
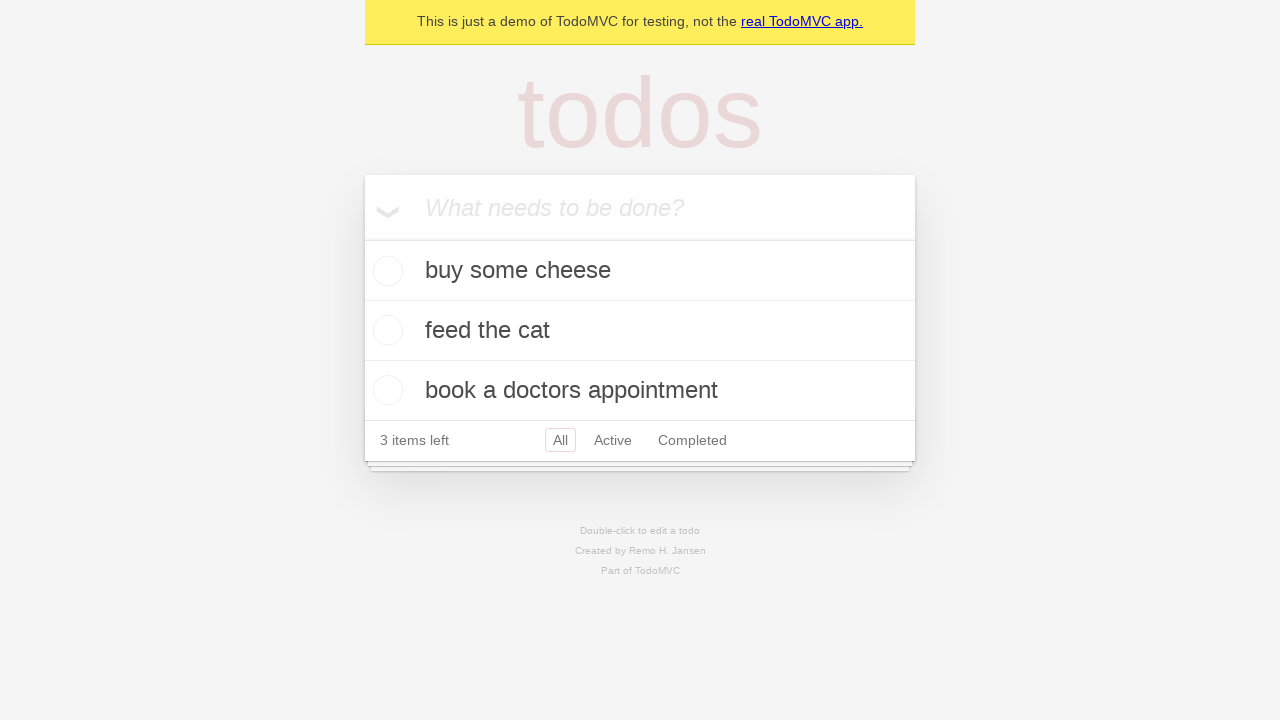

Double-clicked second todo item to enter edit mode at (640, 331) on internal:testid=[data-testid="todo-item"s] >> nth=1
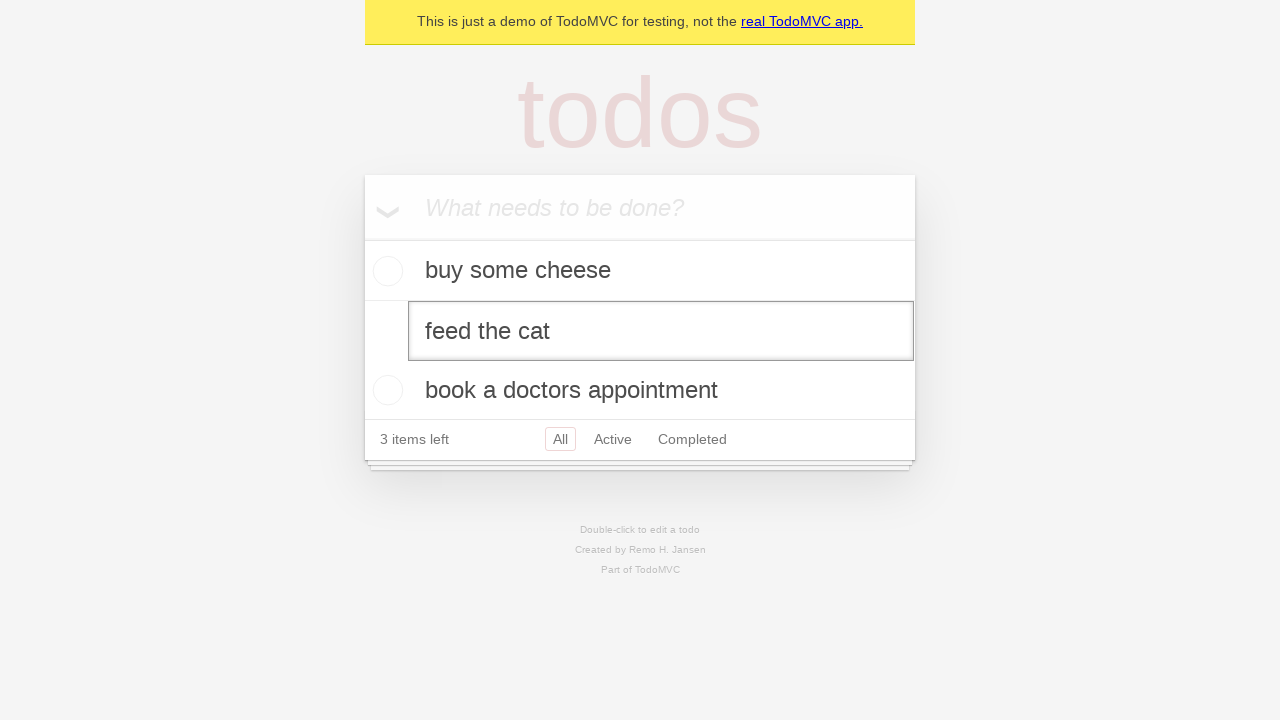

Filled edit textbox with 'buy some sausages' on internal:testid=[data-testid="todo-item"s] >> nth=1 >> internal:role=textbox[nam
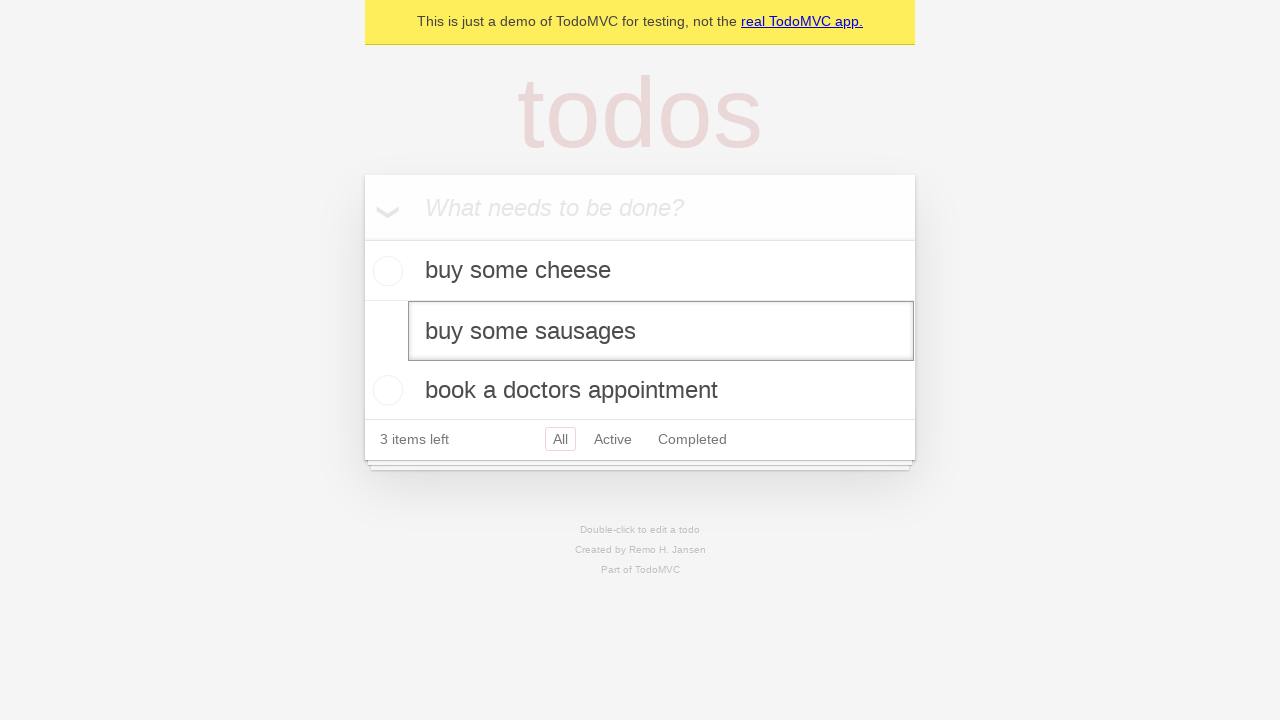

Dispatched blur event to save the edited todo item
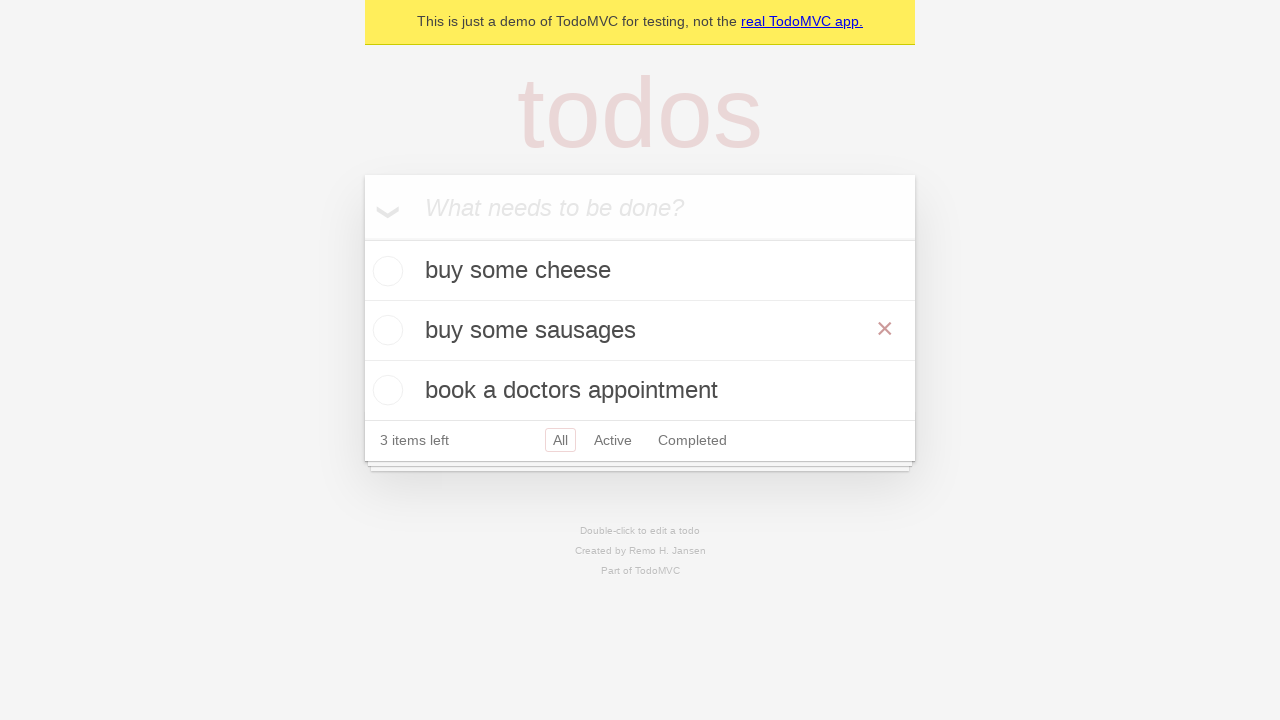

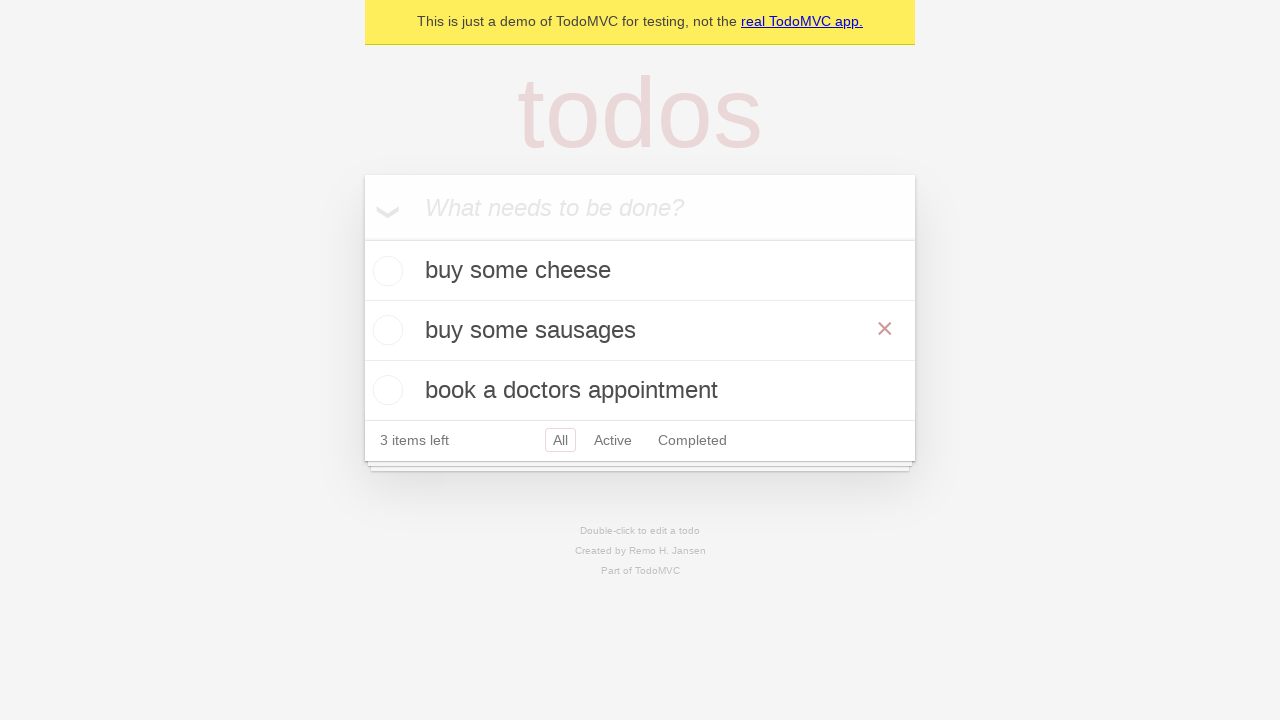